Tests sortable data table functionality by clicking on various column headers to sort data and interacting with edit/delete links in table rows

Starting URL: http://the-internet.herokuapp.com/

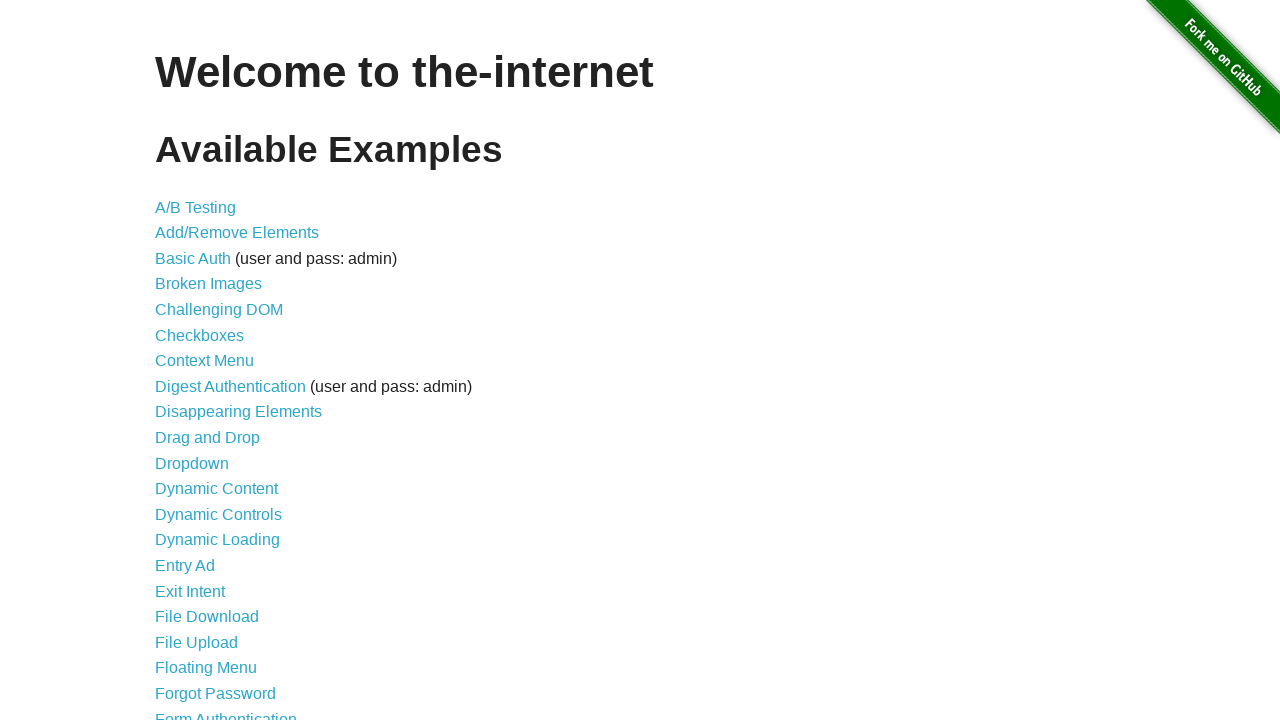

Clicked on Sortable Data Tables link at (230, 574) on text=Sortable Data Tables
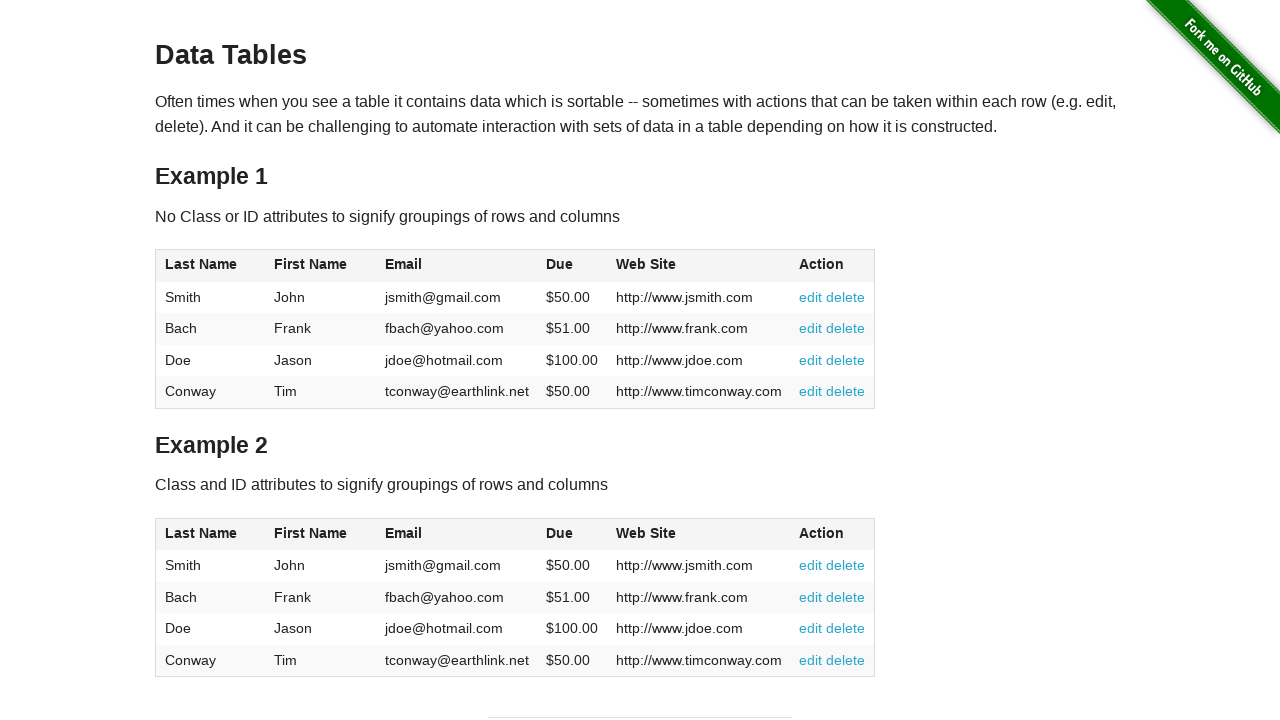

Clicked first column header to sort at (201, 264) on #table1 .header:nth-child(1) > span
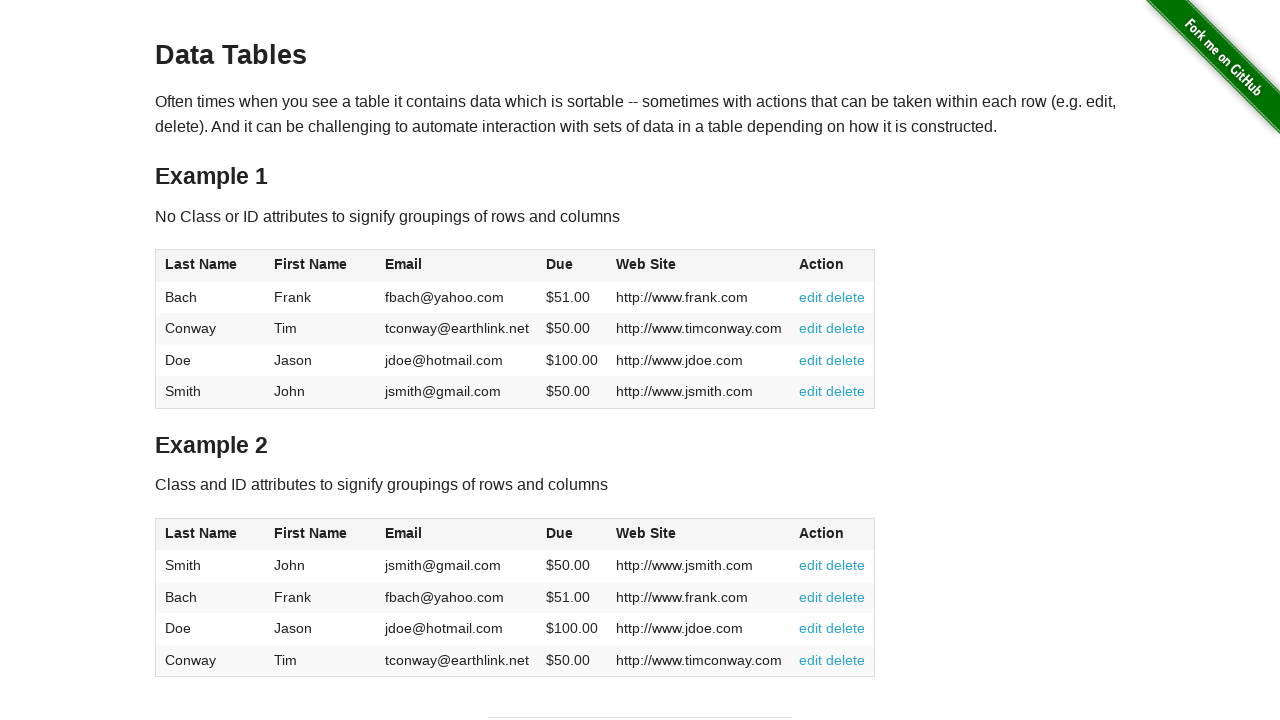

Clicked headerSortDown span on first column at (201, 264) on .headerSortDown > span
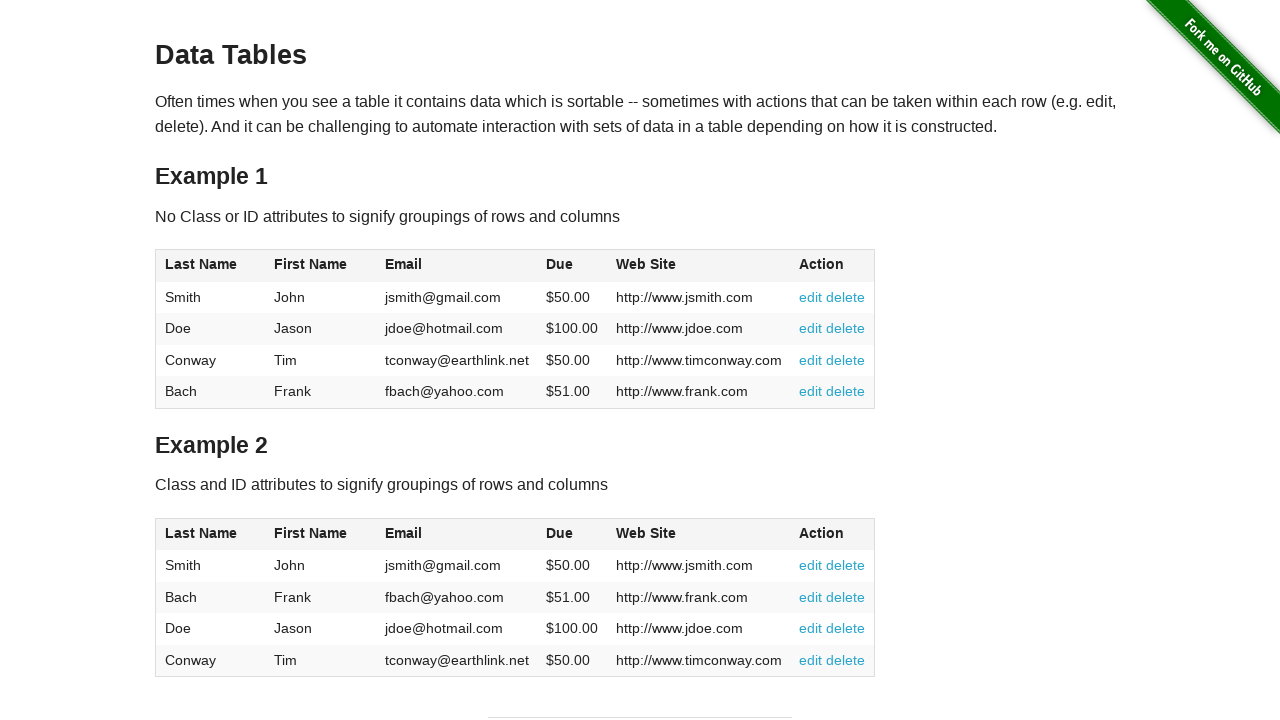

Clicked second column header to sort at (311, 264) on #table1 .header:nth-child(2) > span
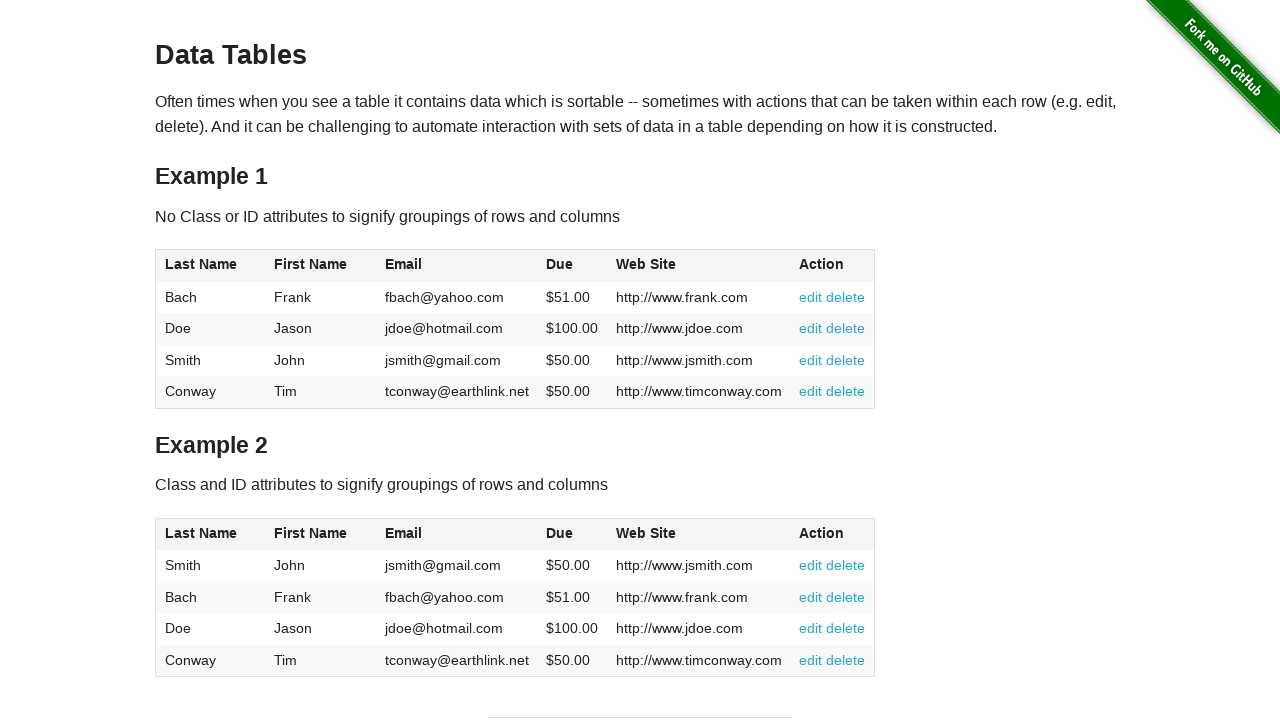

Clicked headerSortDown span on second column at (311, 264) on .headerSortDown > span
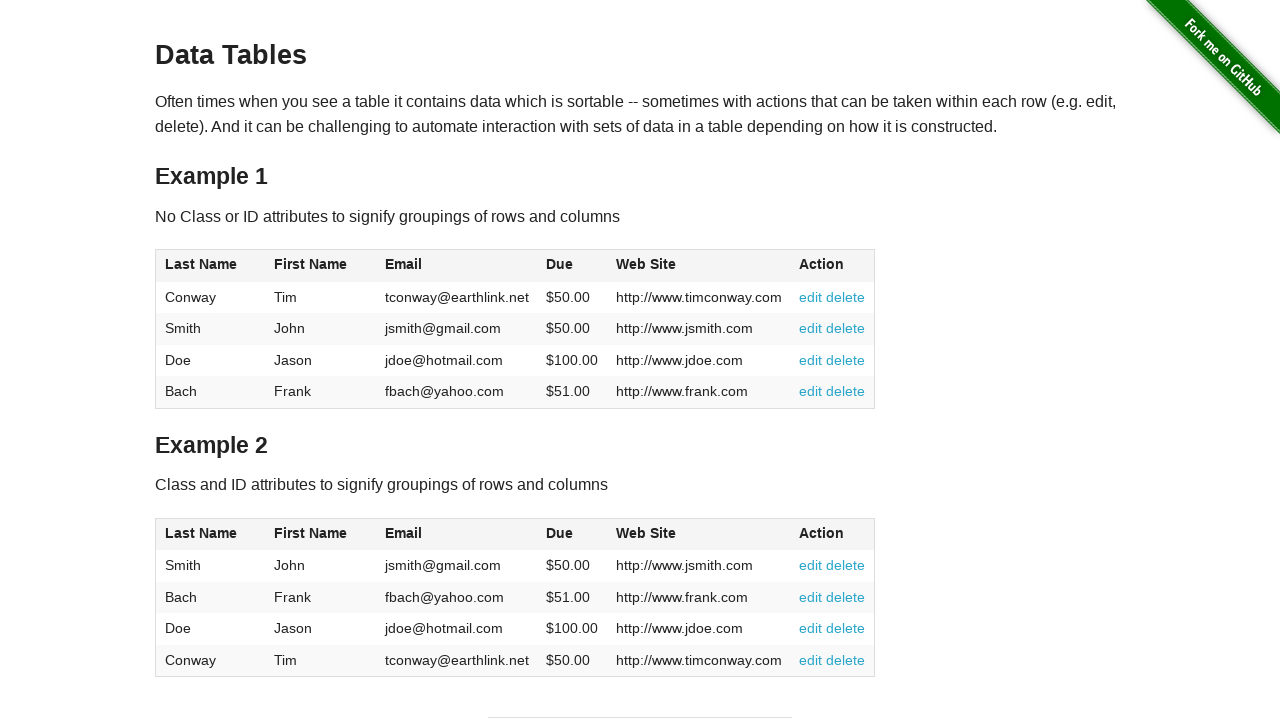

Clicked third column header to sort at (403, 264) on #table1 .header:nth-child(3) > span
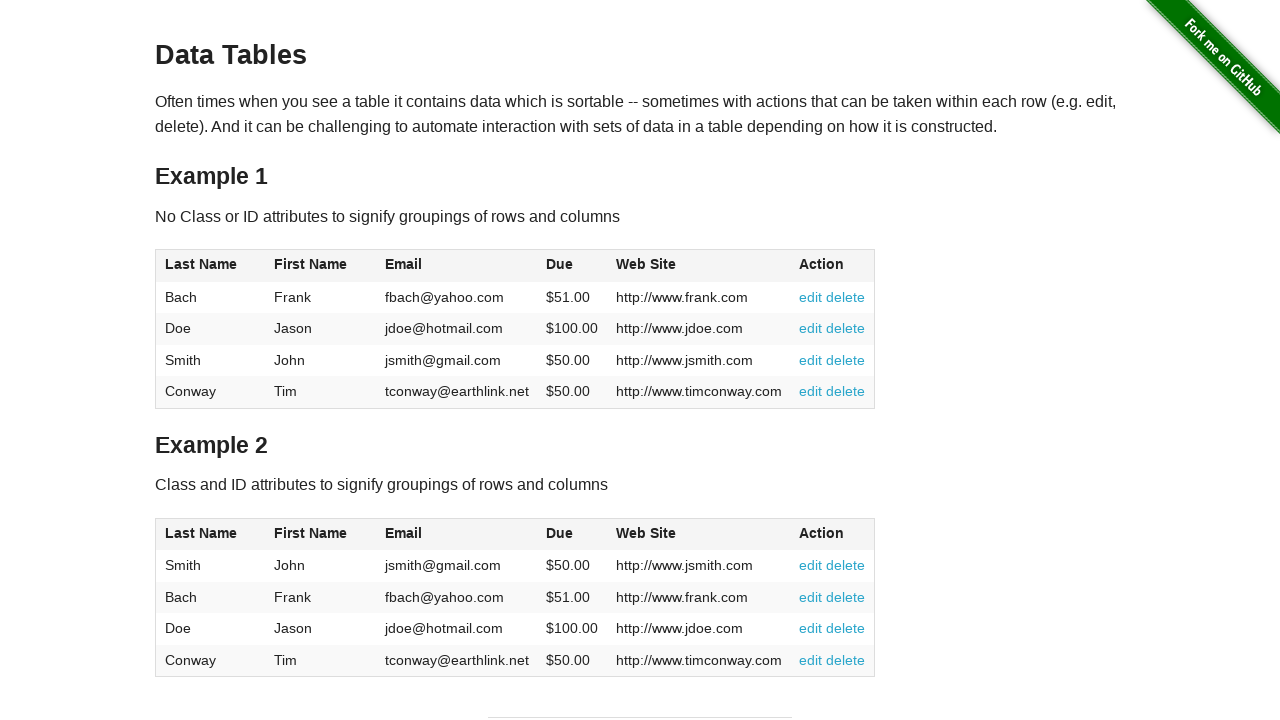

Clicked headerSortDown span on third column at (403, 264) on .headerSortDown > span
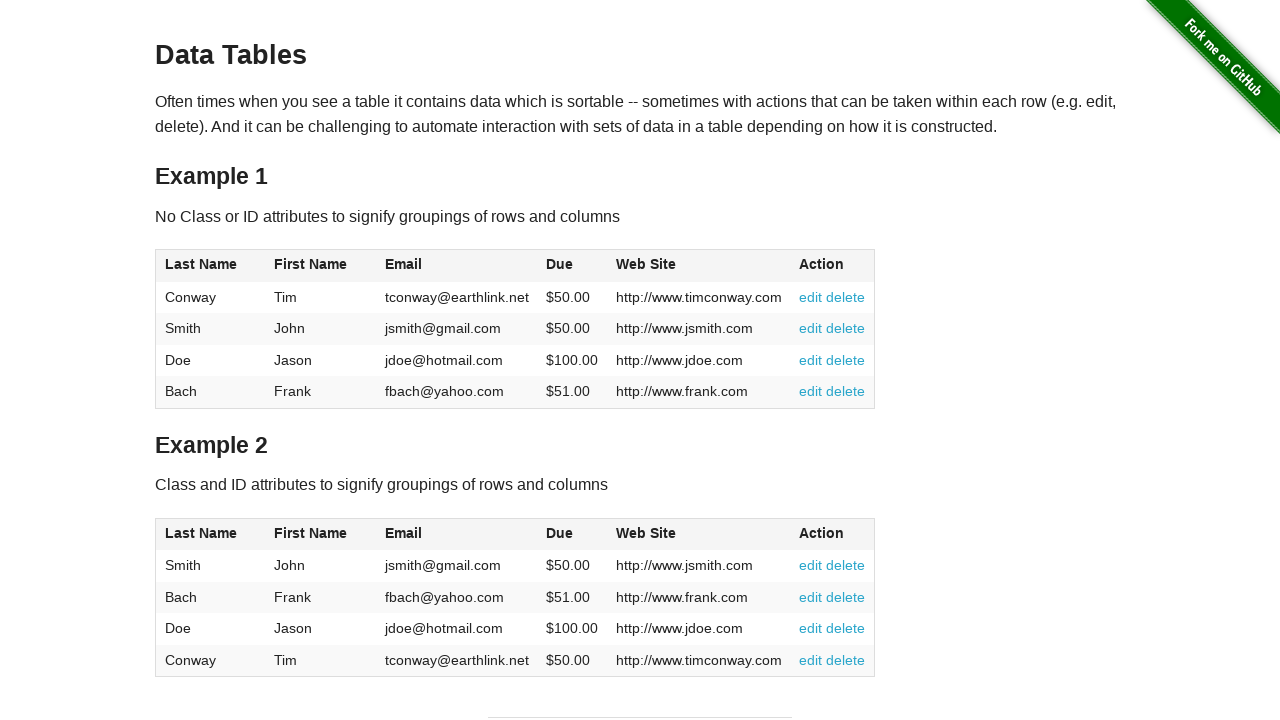

Clicked delete link at (640, 114) on text=delete
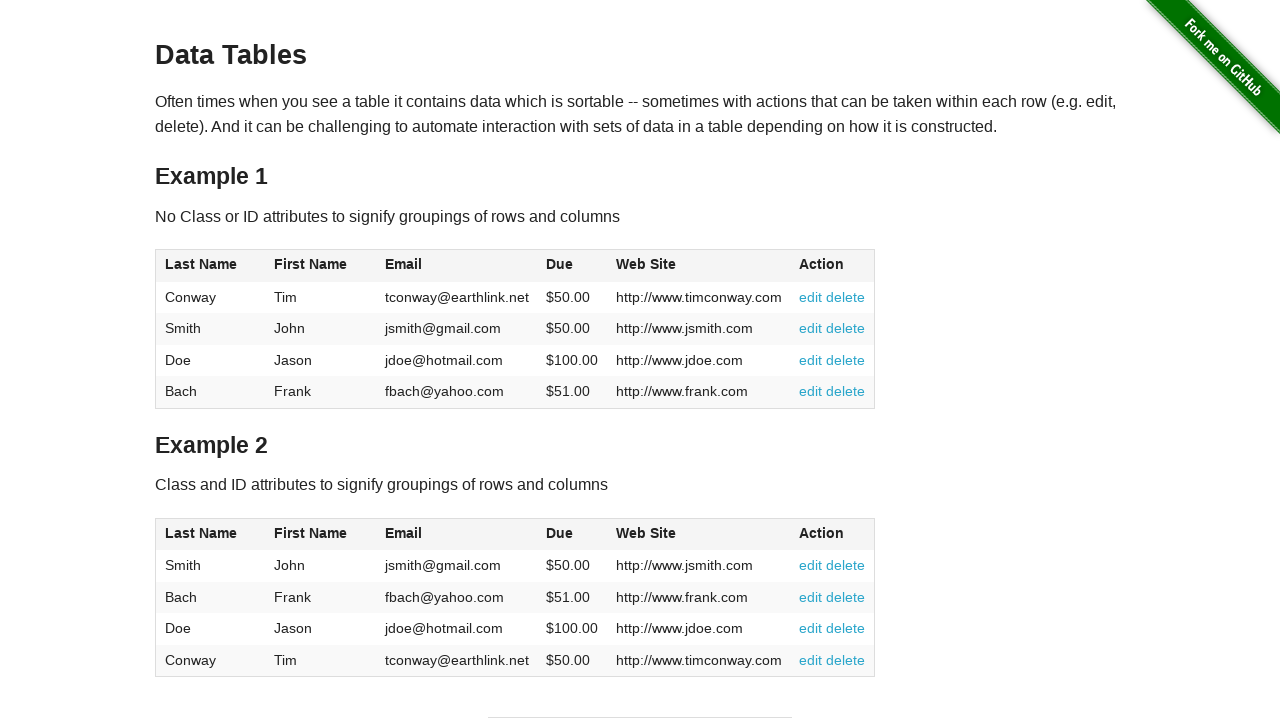

Clicked edit link in table1 row 2 at (811, 328) on #table1 tr:nth-child(2) a:nth-child(1)
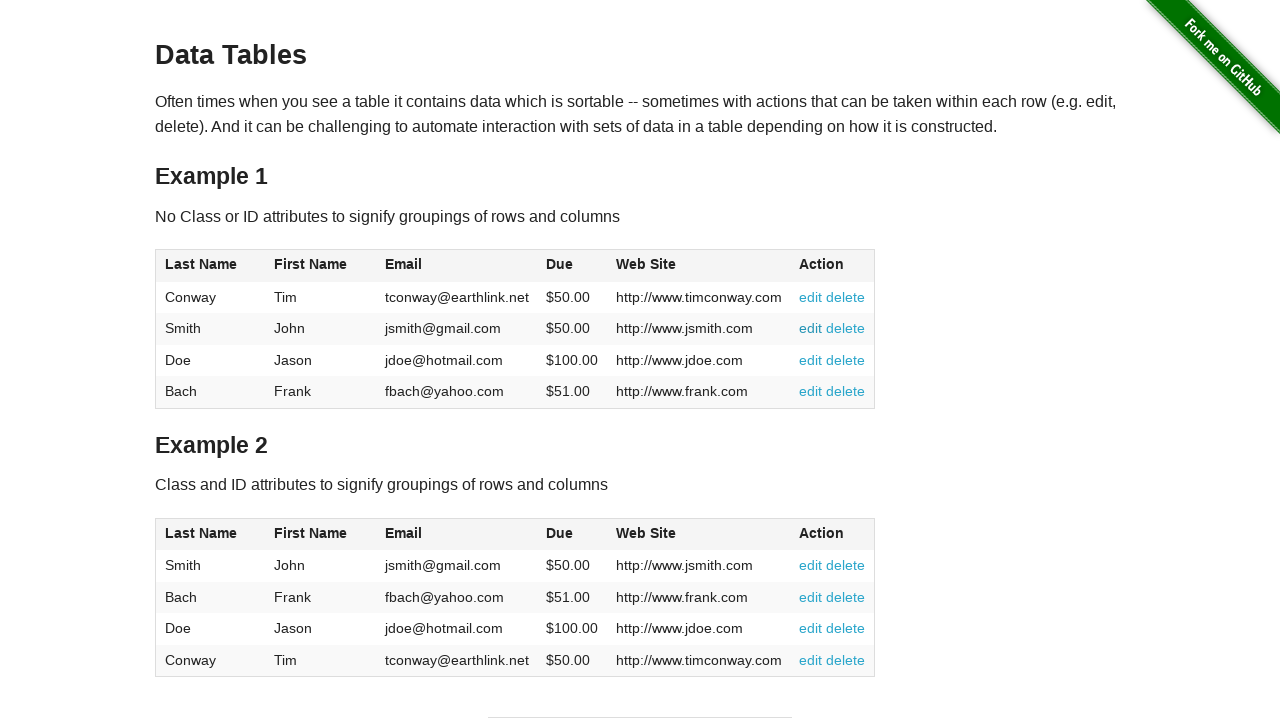

Clicked edit link in row 1 at (811, 565) on tr:nth-child(1) > .action > a:nth-child(1)
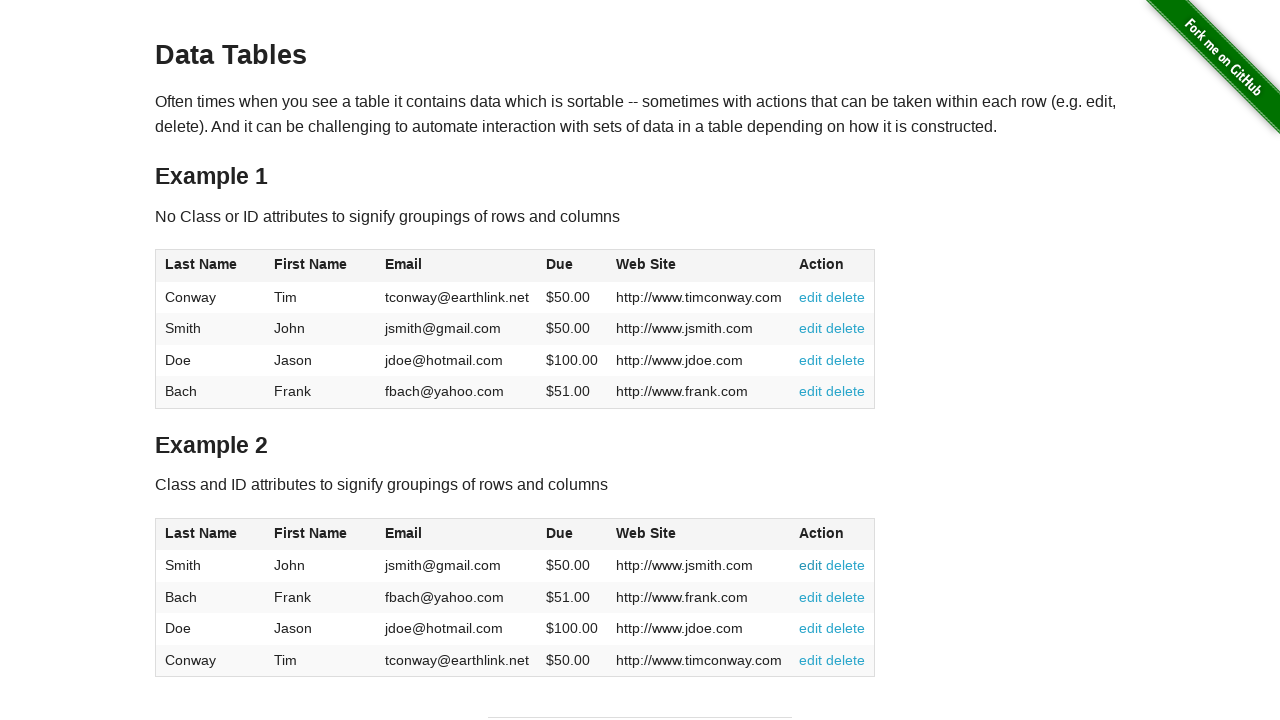

Clicked edit link in row 2 at (811, 597) on tr:nth-child(2) > .action > a:nth-child(1)
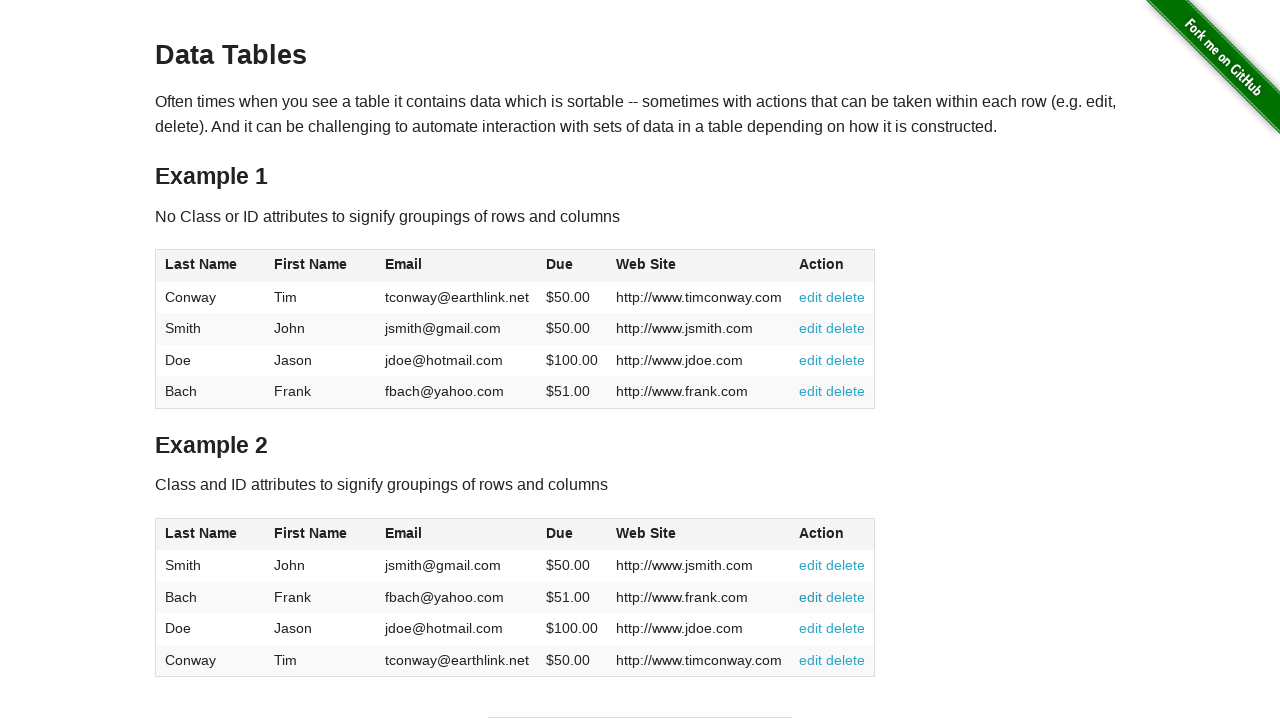

Clicked edit link in row 3 at (811, 628) on tr:nth-child(3) > .action > a:nth-child(1)
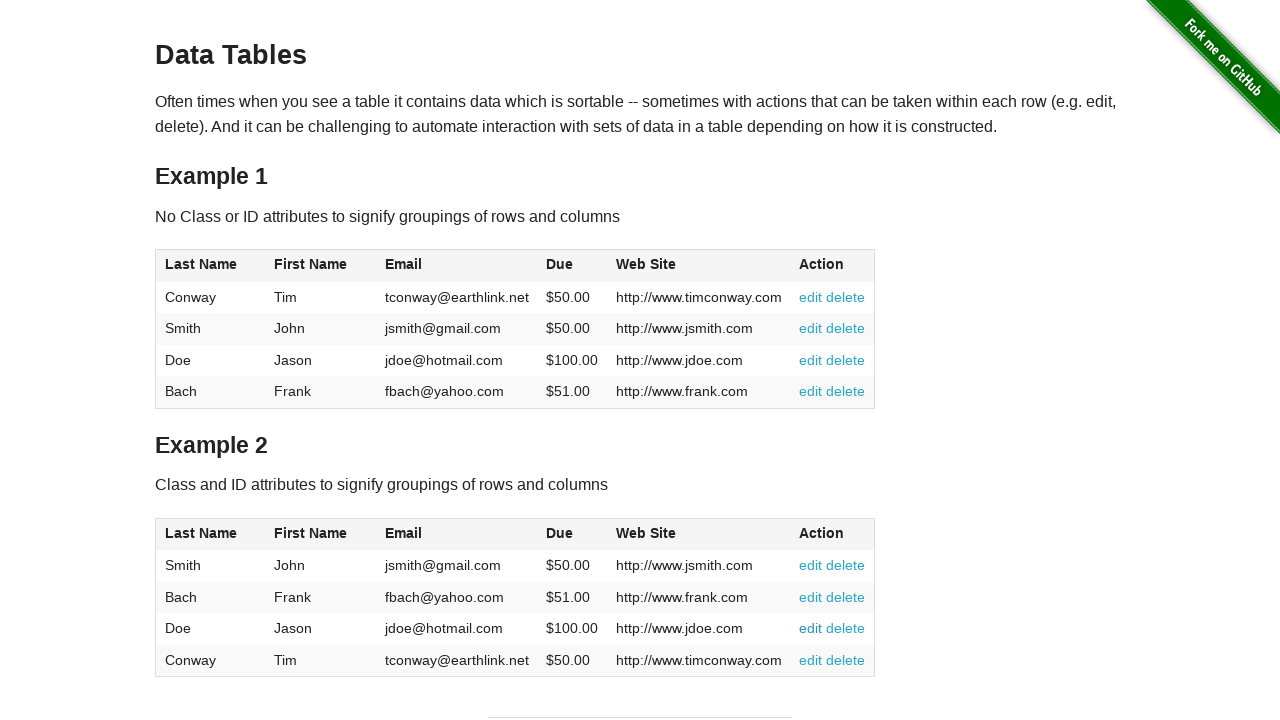

Clicked edit link in row 4 at (811, 660) on tr:nth-child(4) > .action > a:nth-child(1)
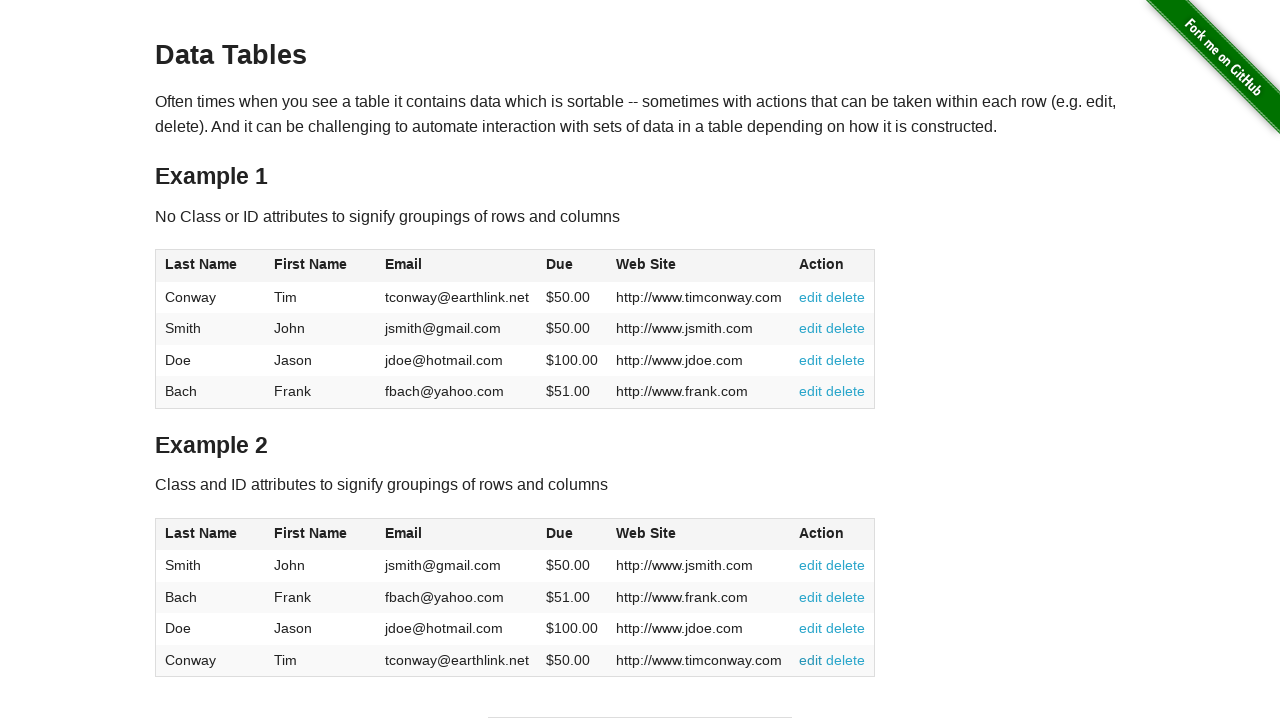

Clicked edit link in table1 row 2 (repeat) at (811, 328) on #table1 tr:nth-child(2) a:nth-child(1)
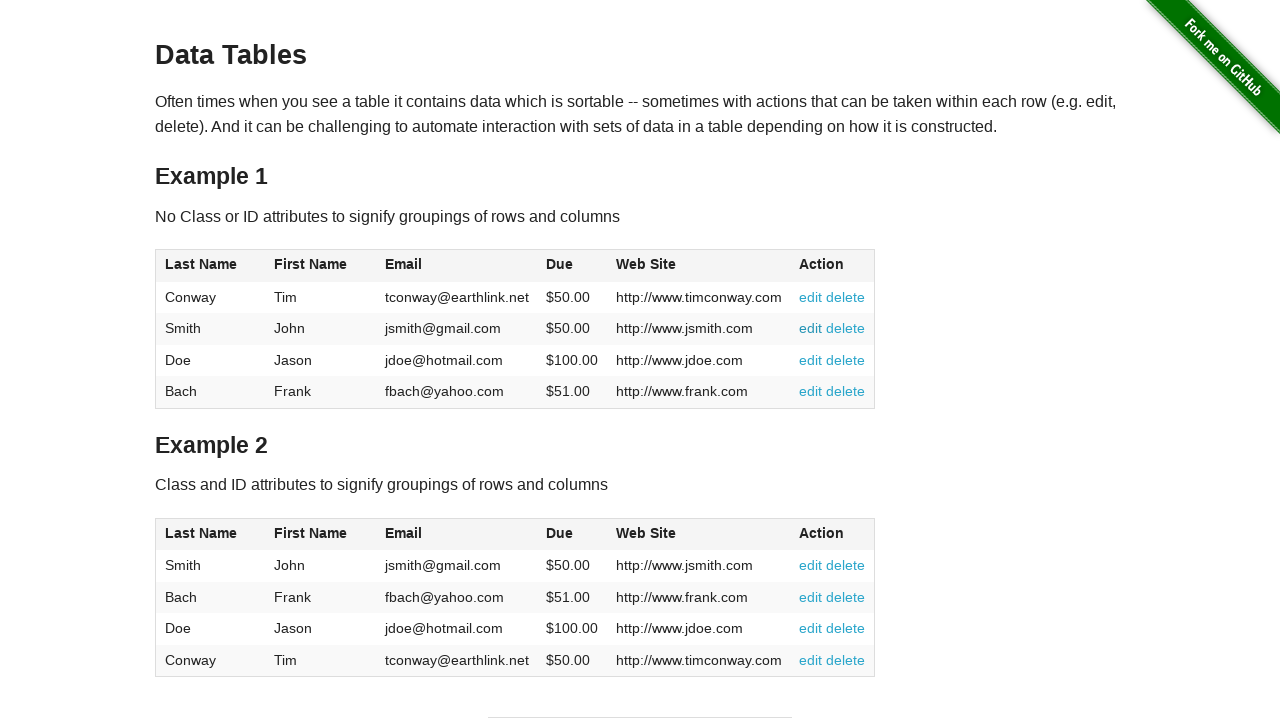

Clicked edit link in row 1 (repeat) at (811, 565) on tr:nth-child(1) > .action > a:nth-child(1)
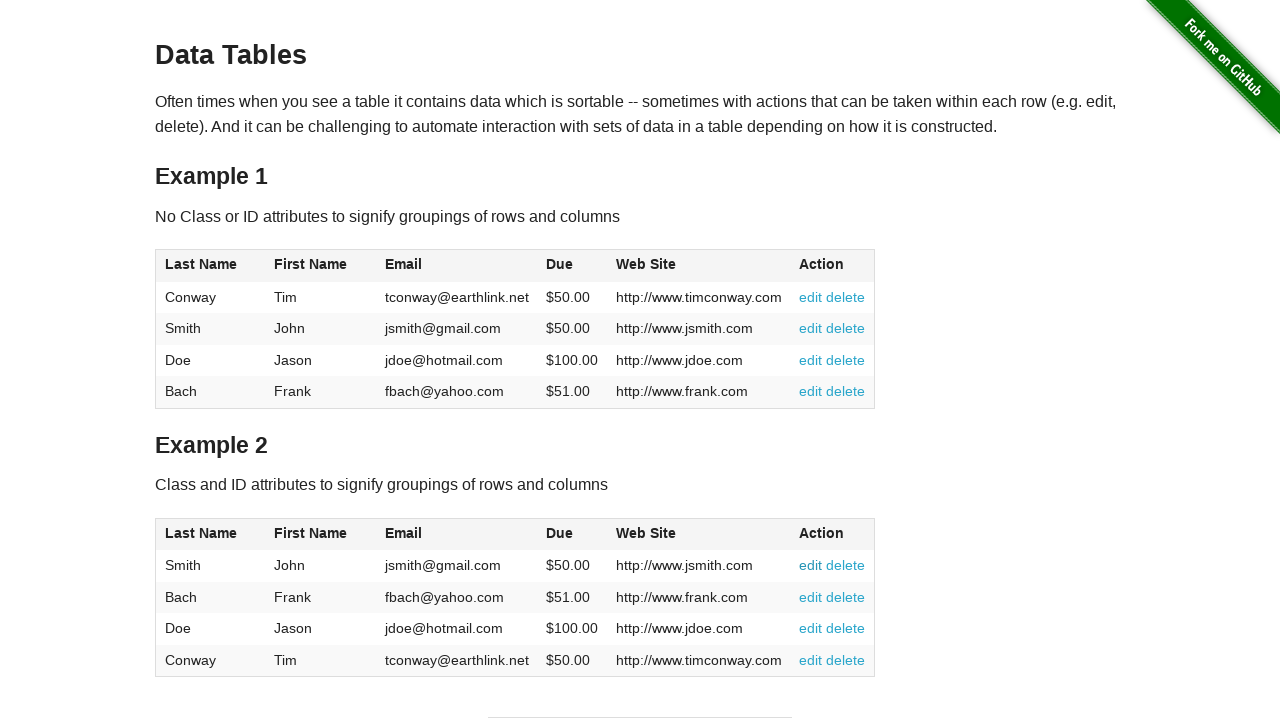

Clicked edit link in row 2 (repeat) at (811, 597) on tr:nth-child(2) > .action > a:nth-child(1)
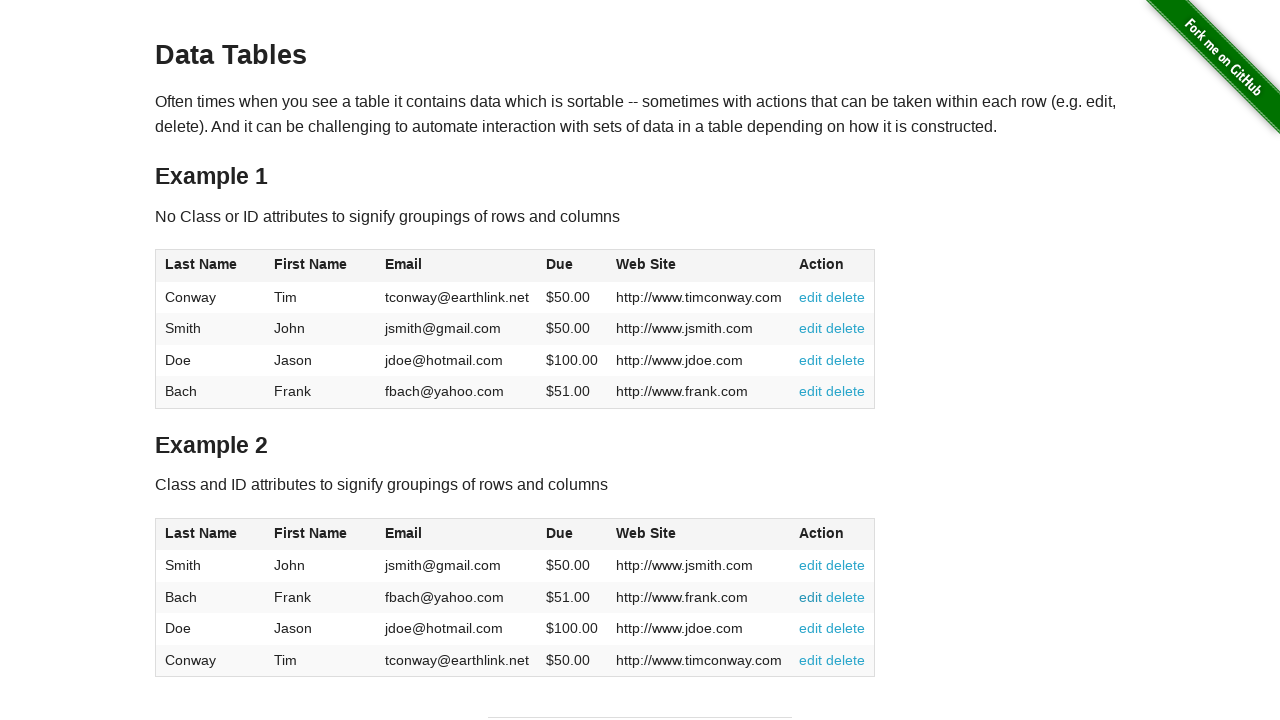

Clicked edit link in row 3 (repeat) at (811, 628) on tr:nth-child(3) > .action > a:nth-child(1)
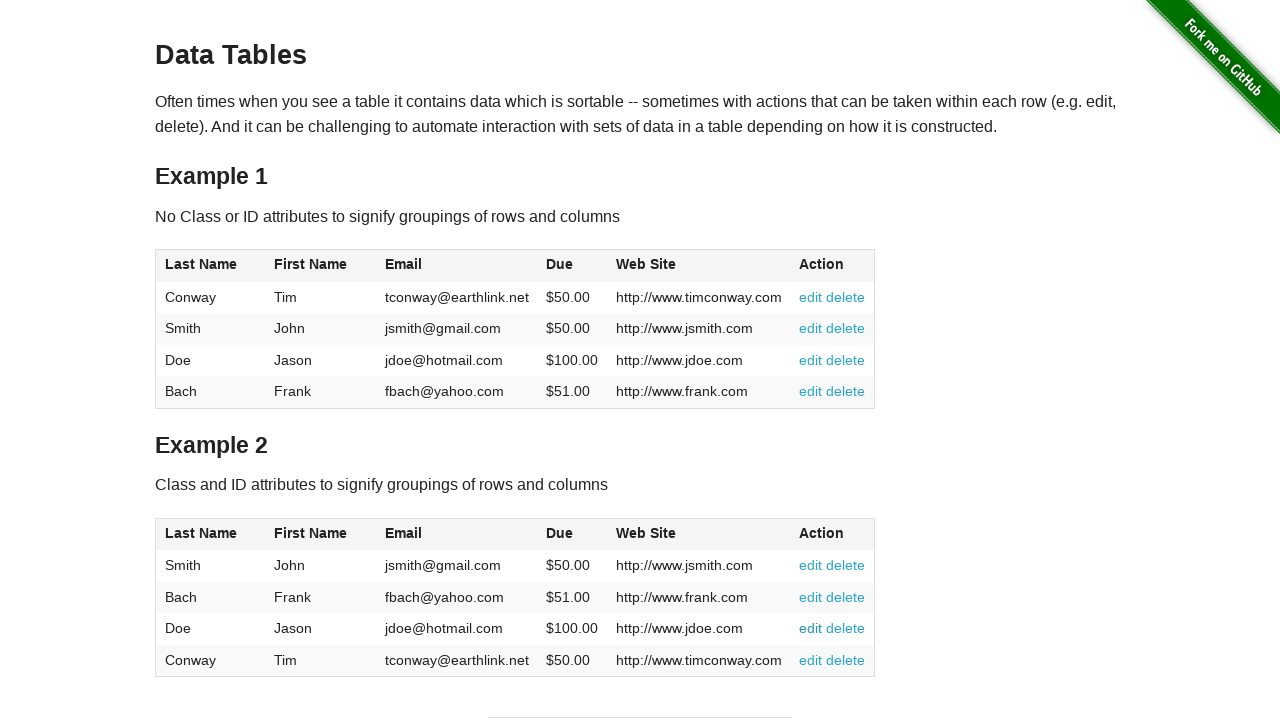

Clicked edit link in row 4 (repeat) at (811, 660) on tr:nth-child(4) > .action > a:nth-child(1)
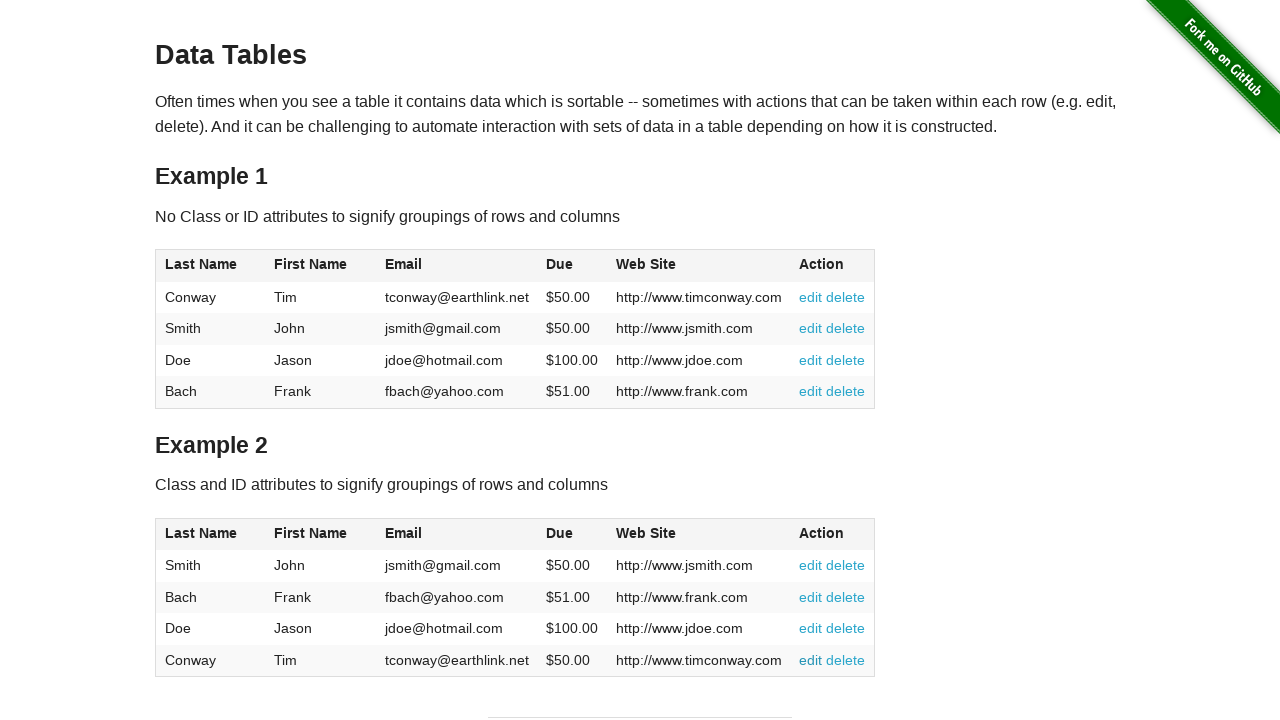

Clicked edit link in table1 row 2 (third round) at (811, 328) on #table1 tr:nth-child(2) a:nth-child(1)
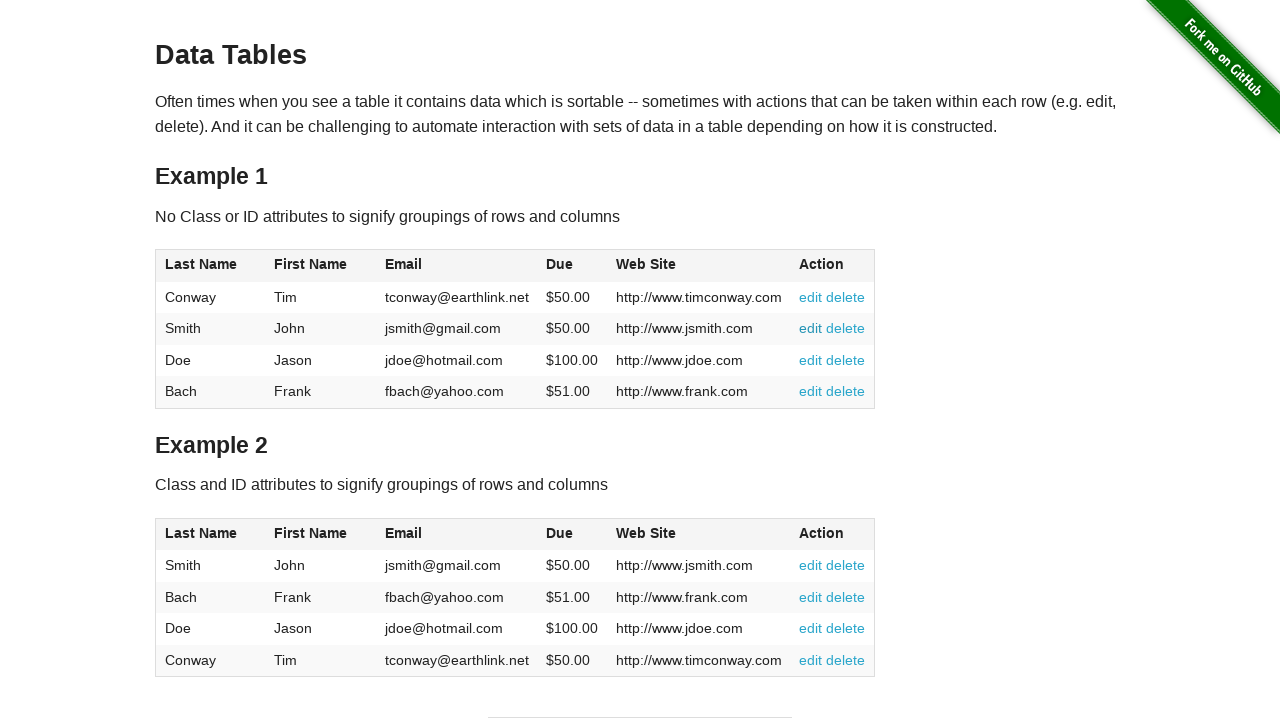

Clicked edit link in row 1 (third round) at (811, 565) on tr:nth-child(1) > .action > a:nth-child(1)
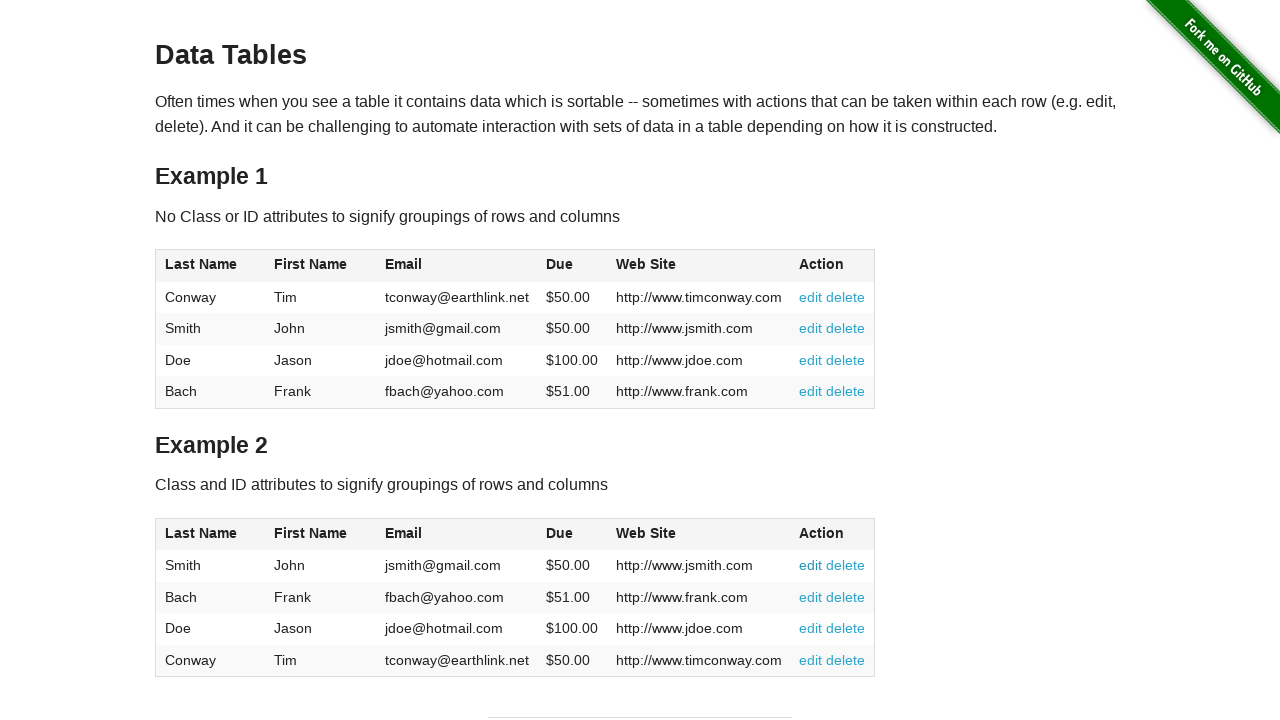

Clicked edit link in row 2 (third round) at (811, 597) on tr:nth-child(2) > .action > a:nth-child(1)
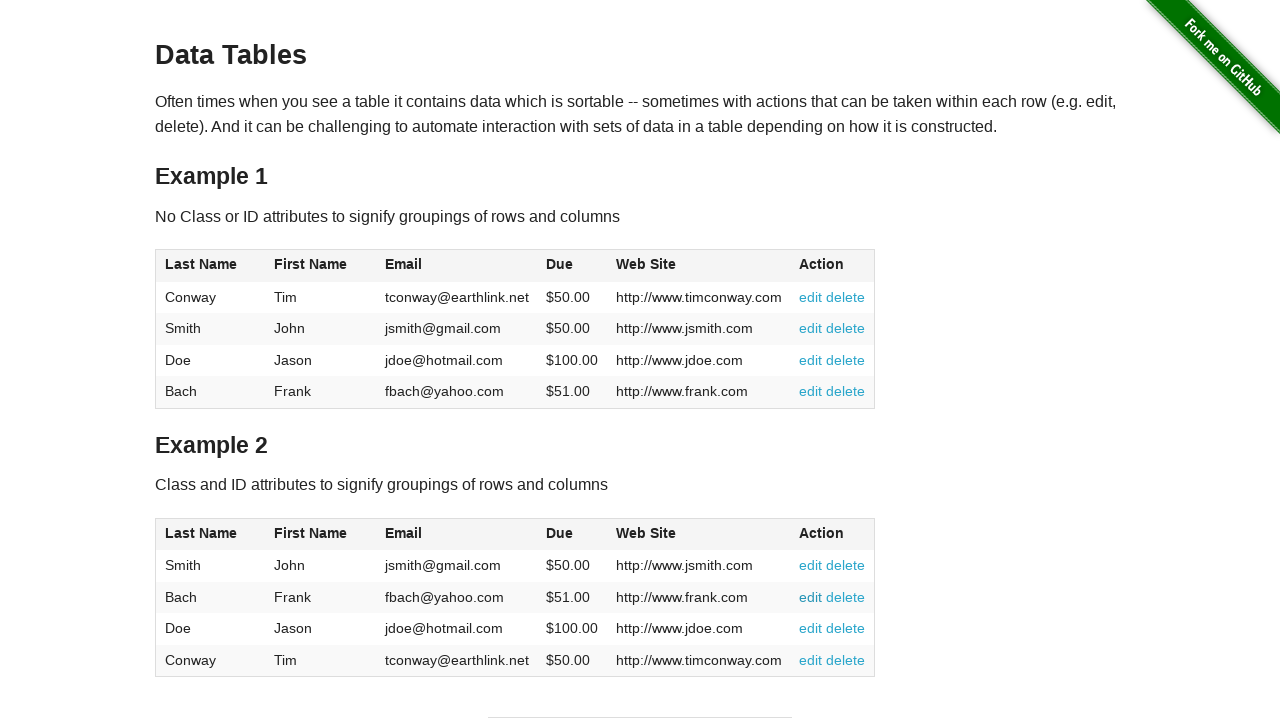

Clicked edit link in row 3 (third round) at (811, 628) on tr:nth-child(3) > .action > a:nth-child(1)
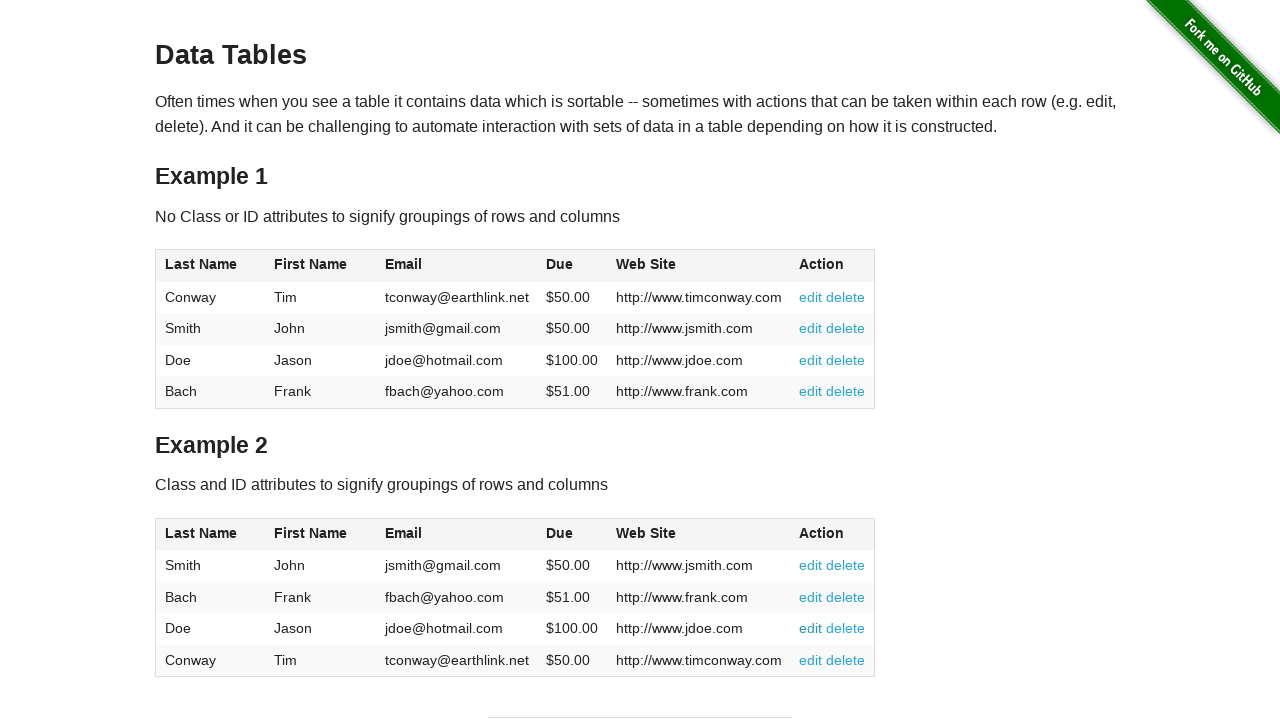

Clicked edit link in row 4 (third round) at (811, 660) on tr:nth-child(4) > .action > a:nth-child(1)
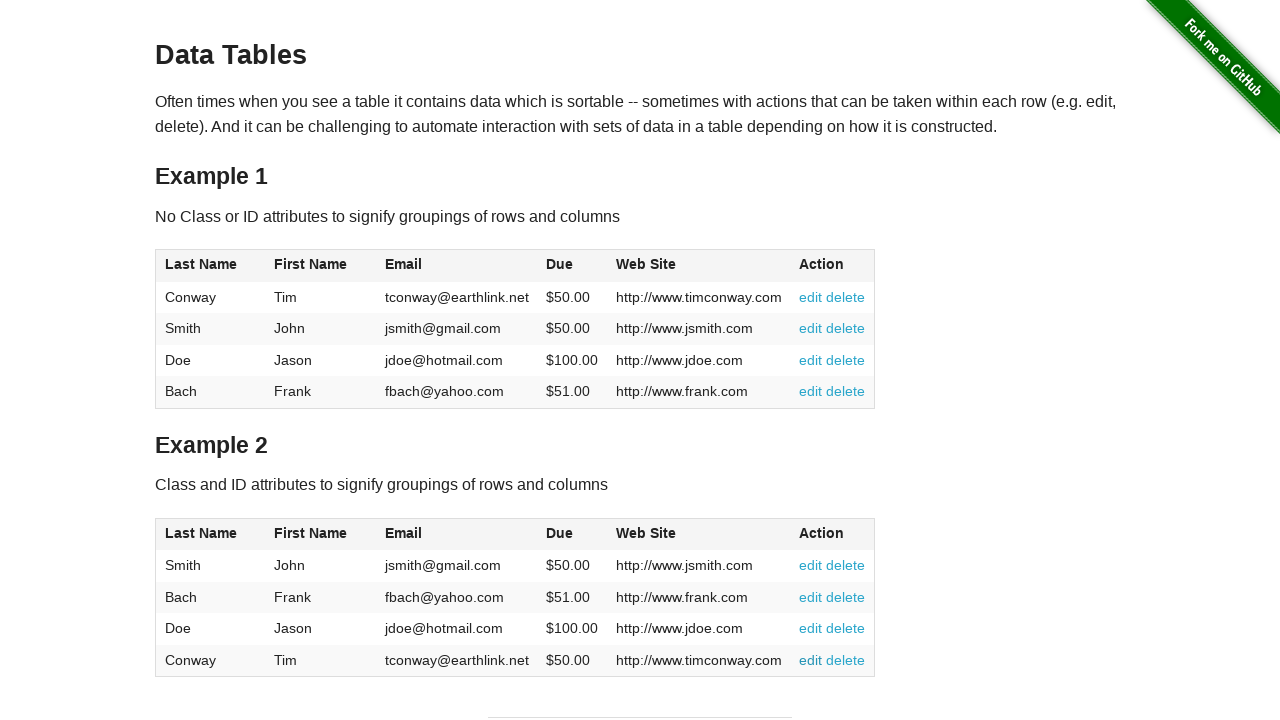

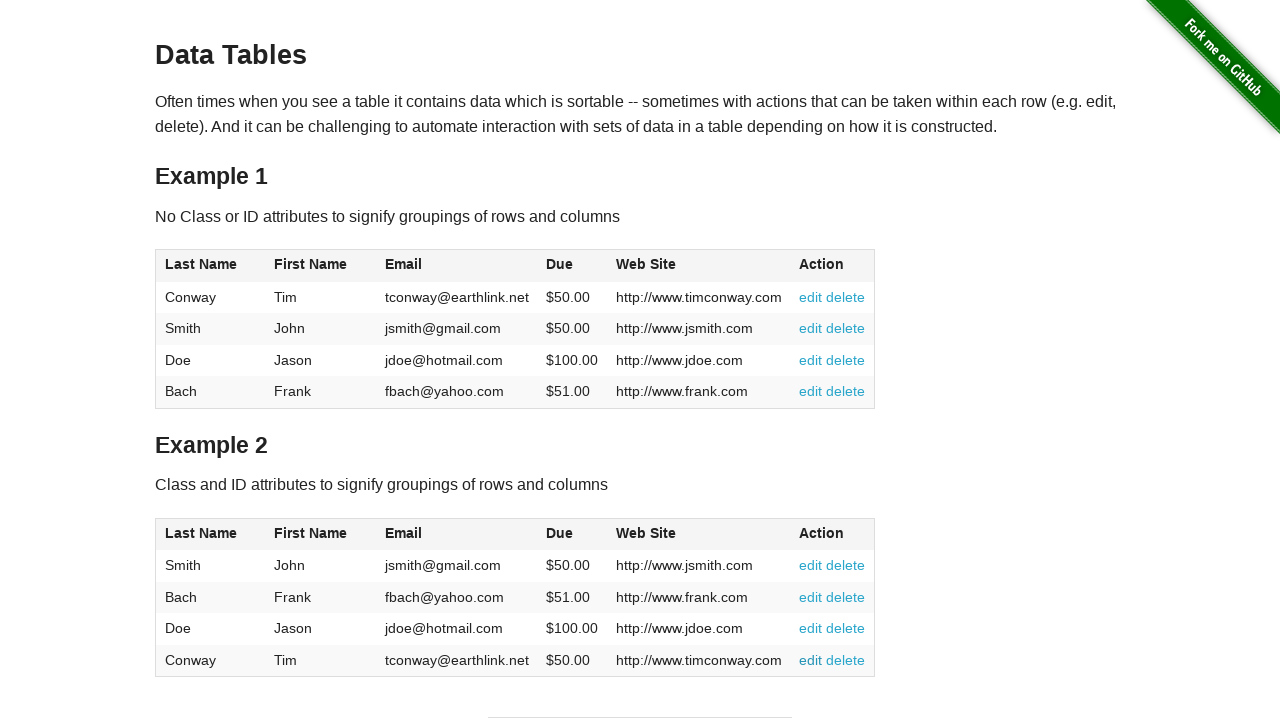